Tests behavior when replacing todo text with whitespace and pressing Escape

Starting URL: https://todomvc.com/examples/typescript-angular/#/

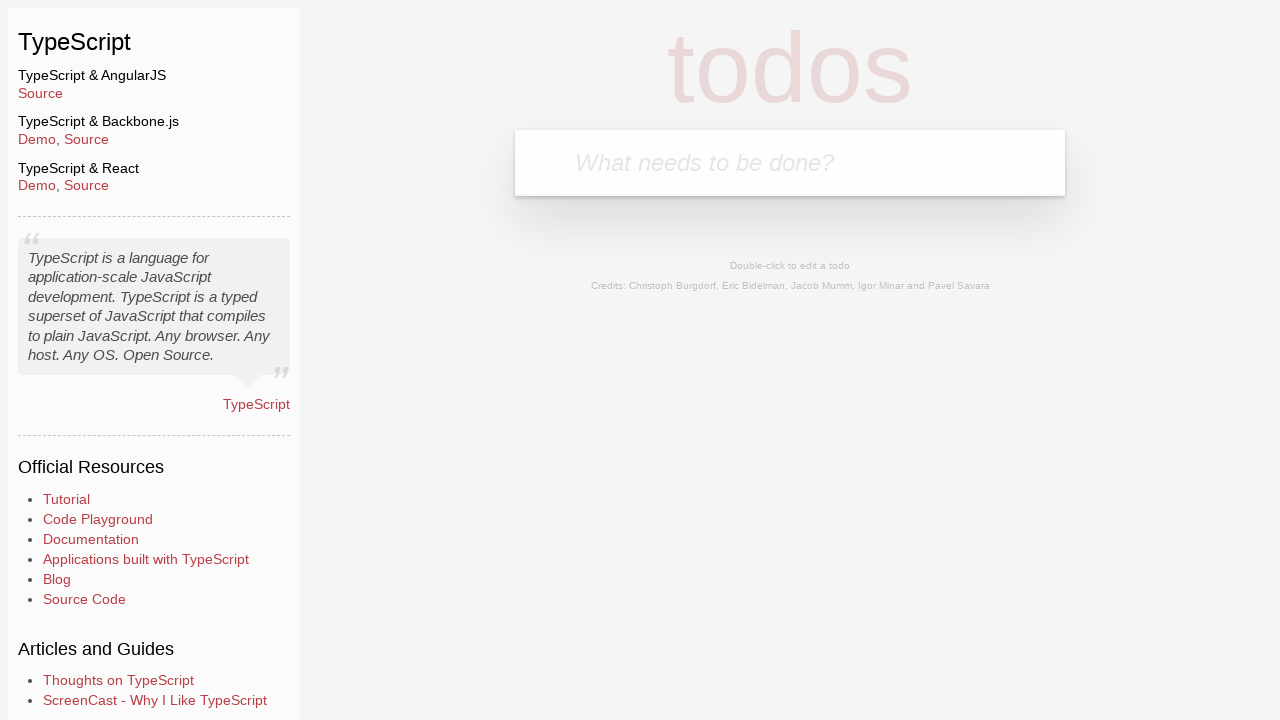

Filled new todo input with 'Lorem' on .new-todo
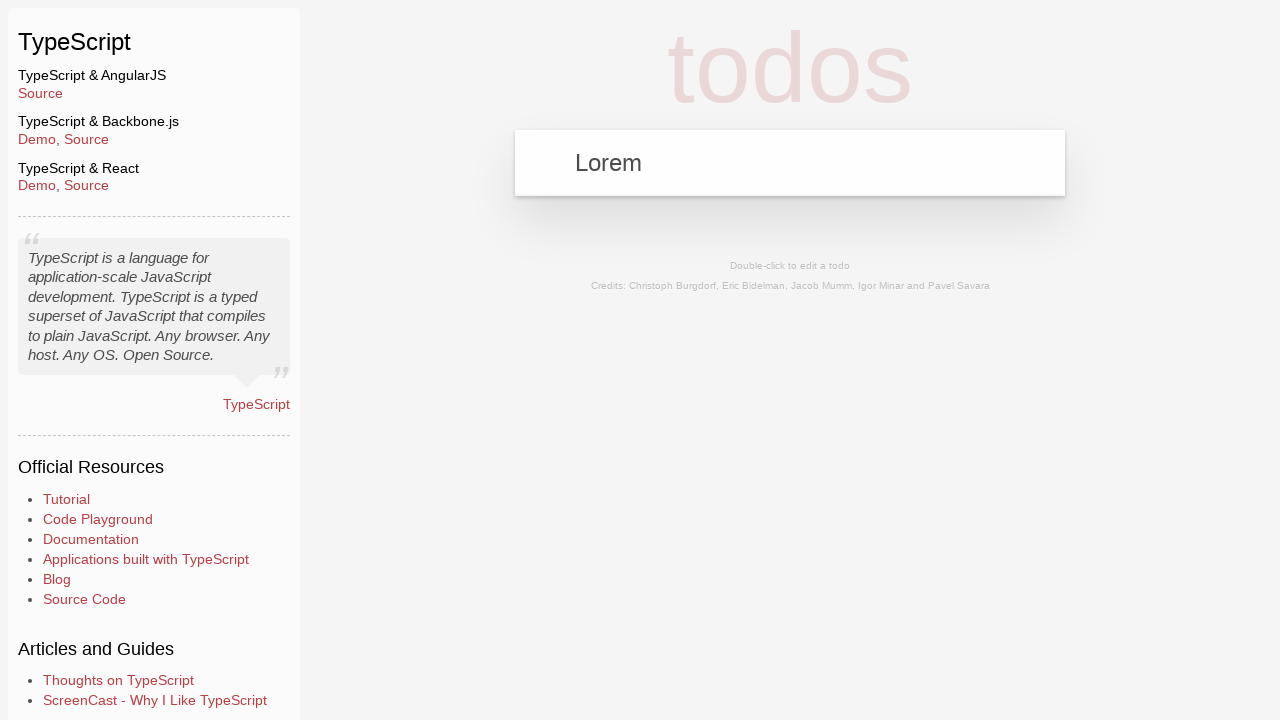

Pressed Enter to add the new todo on .new-todo
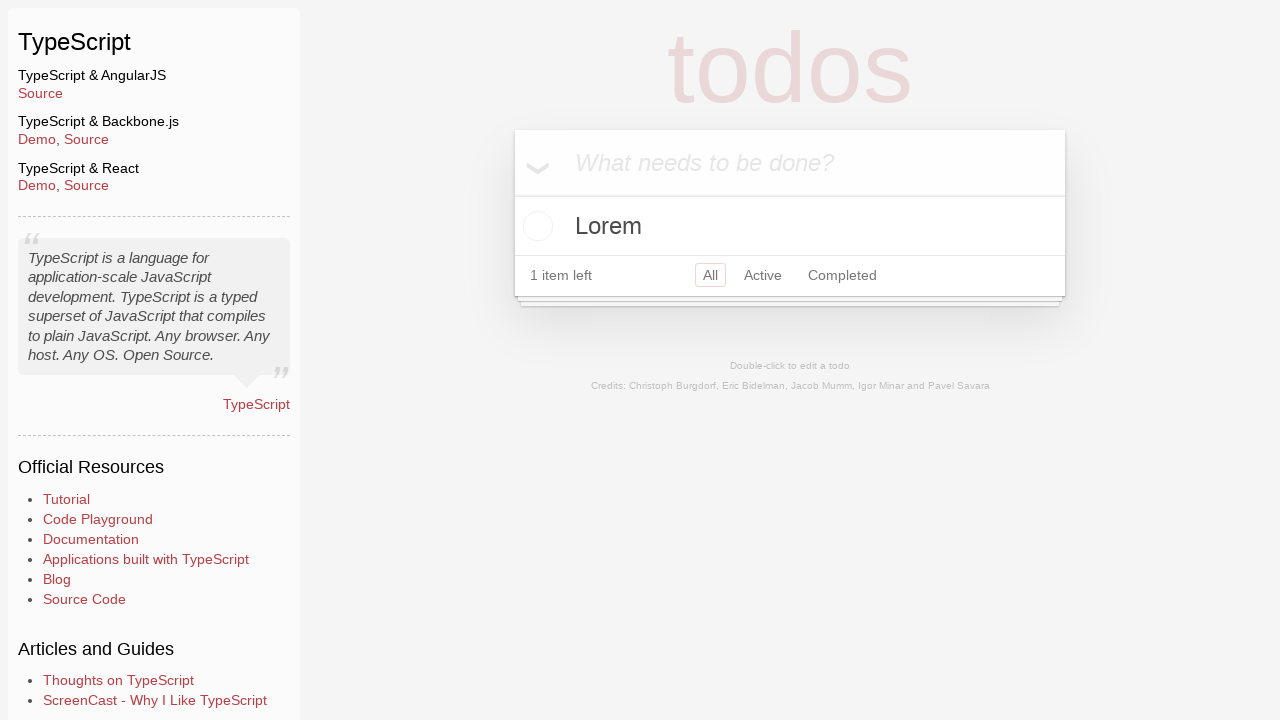

Double-clicked on todo to enter edit mode at (790, 226) on text=Lorem
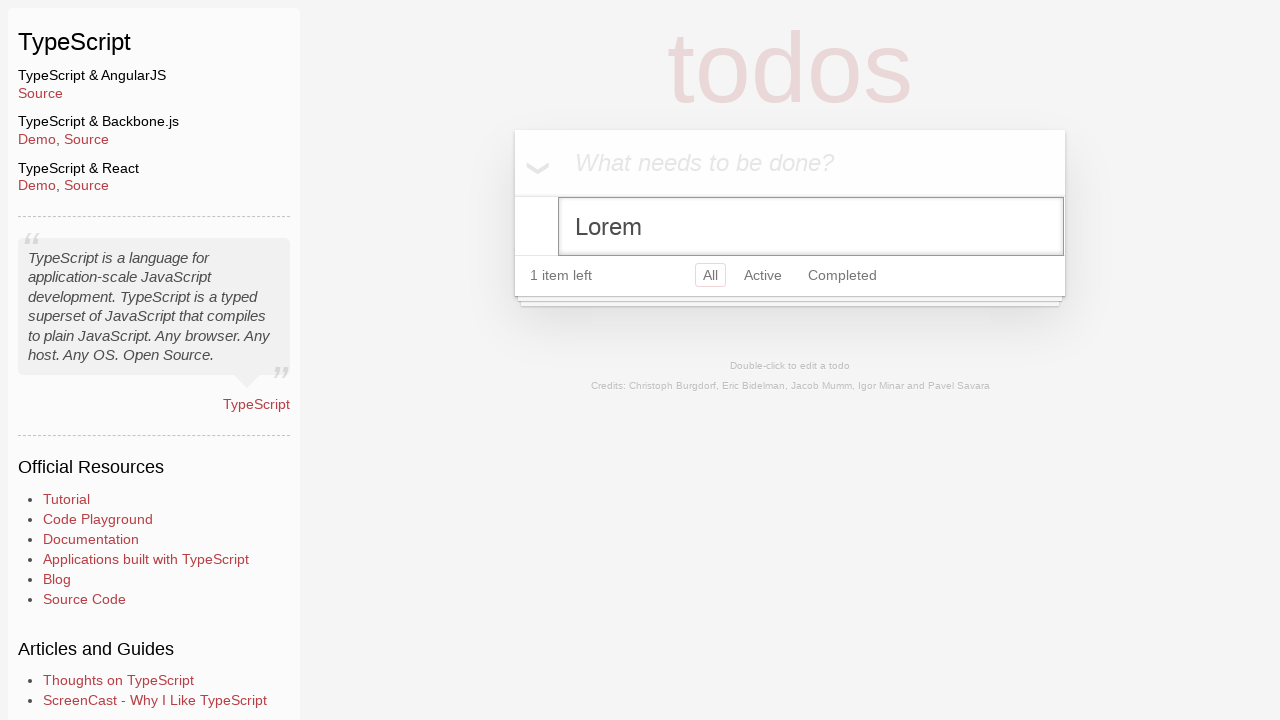

Replaced todo text with whitespace on .todo-list li.editing .edit
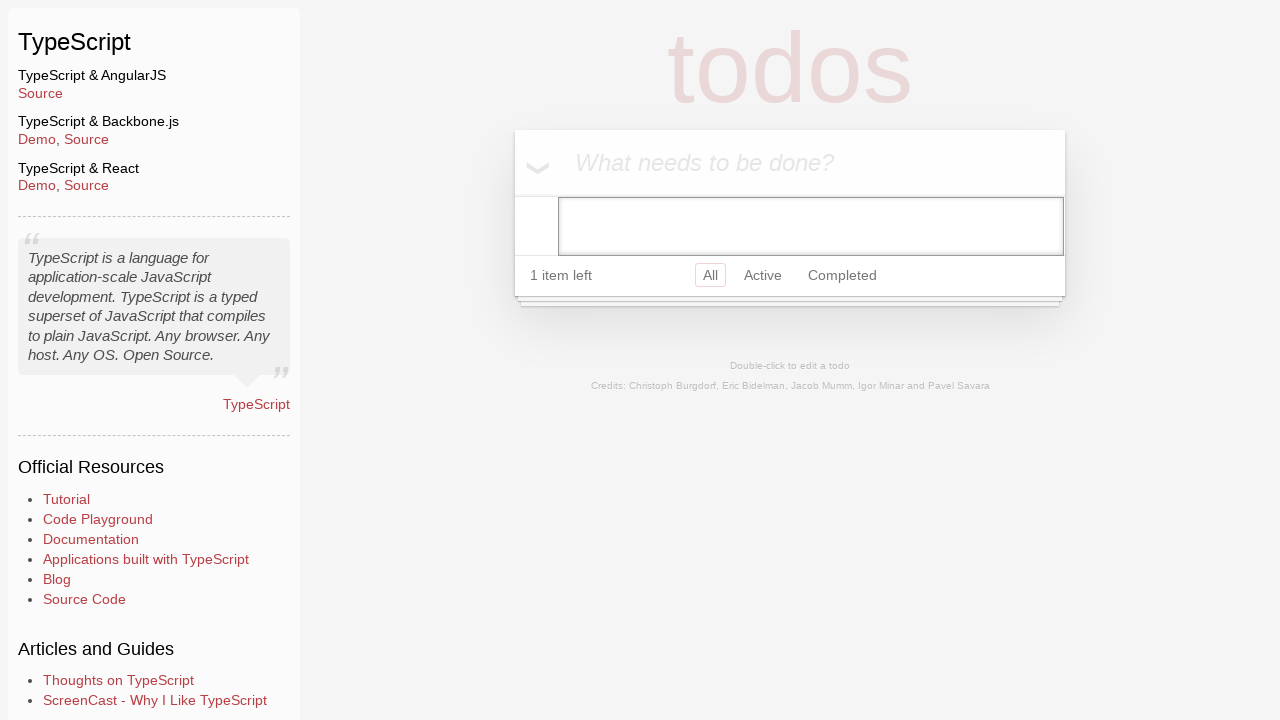

Pressed Escape to save changes and exit edit mode on .todo-list li.editing .edit
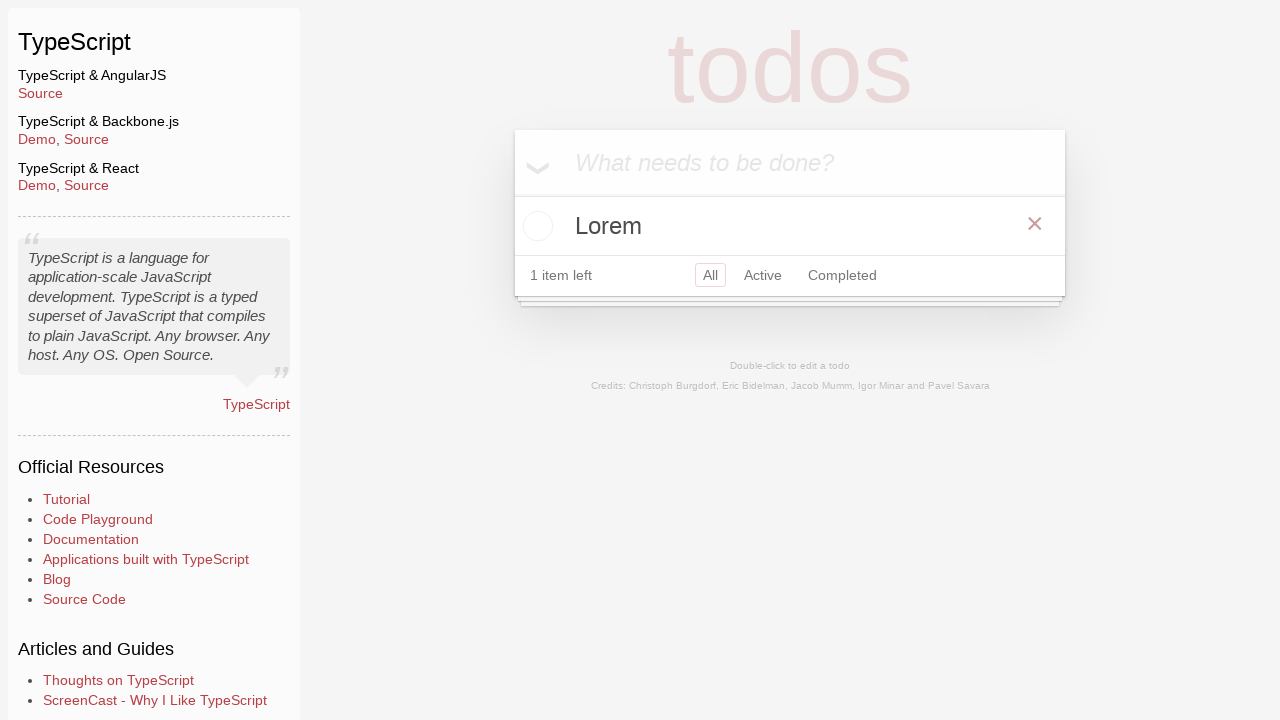

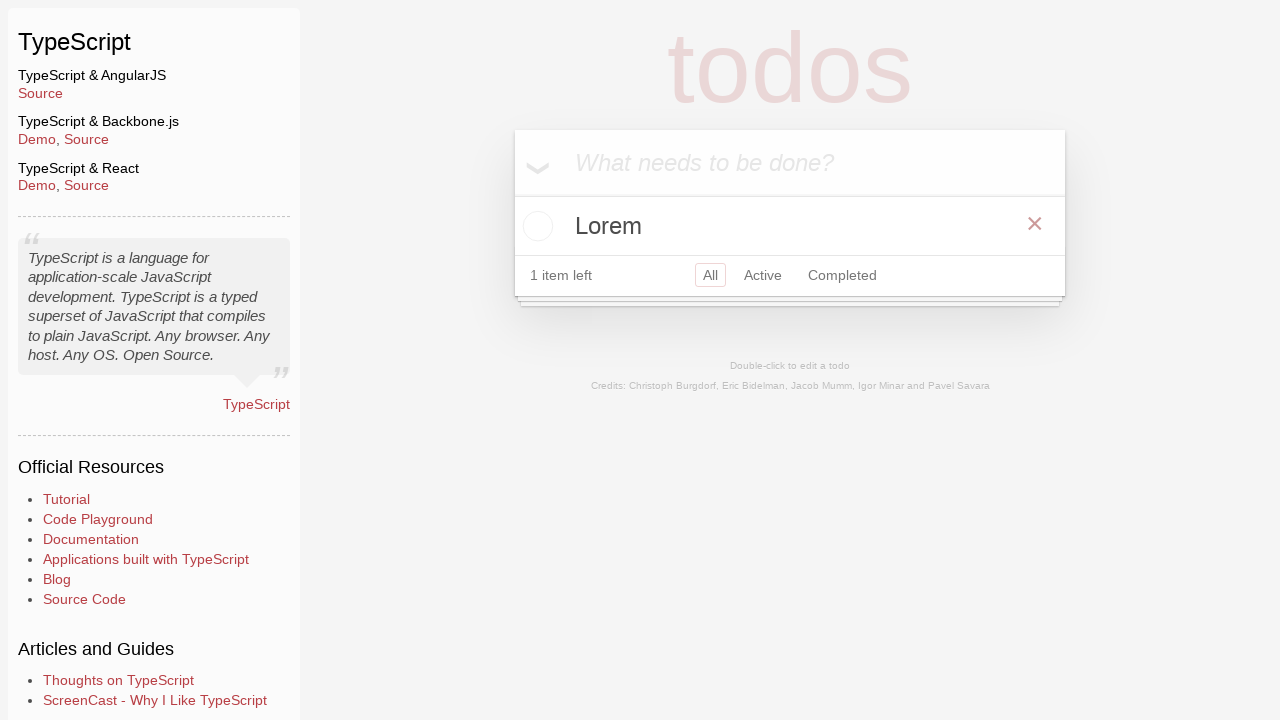